Tests right-click context menu functionality, handles alerts, and navigates to a new window to verify page content

Starting URL: https://the-internet.herokuapp.com/context_menu

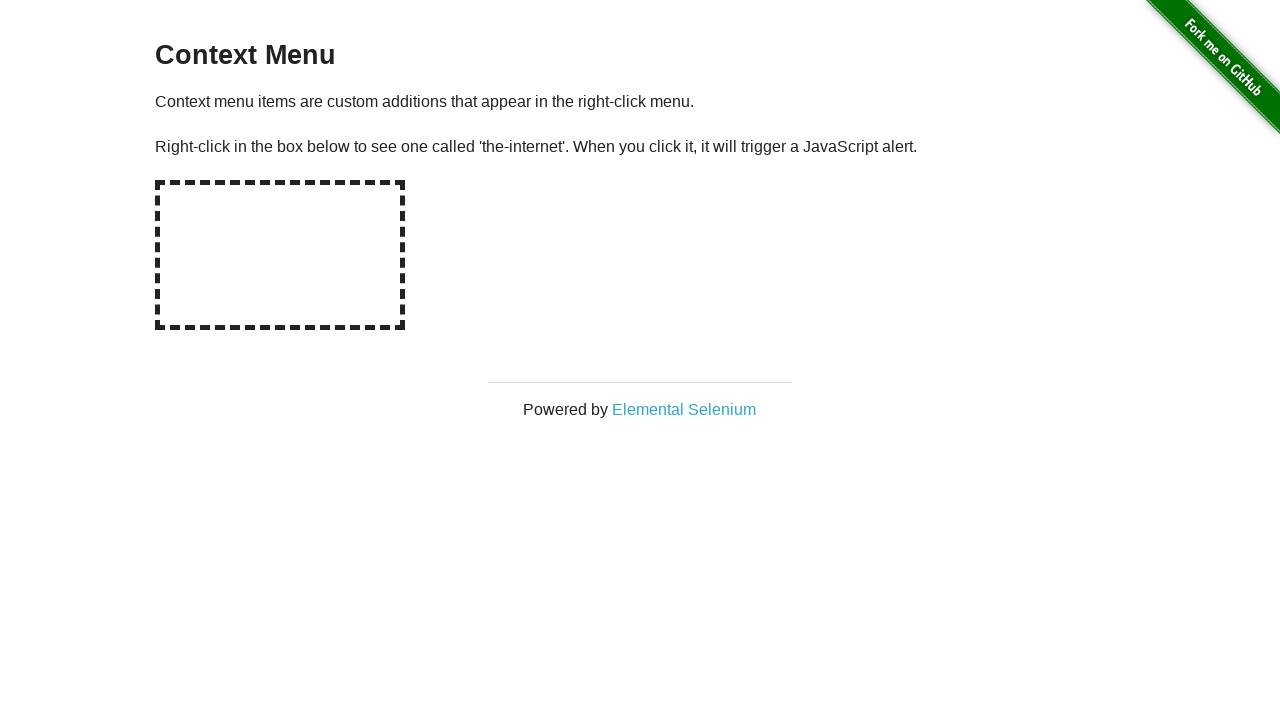

Located the hot-spot area for right-click
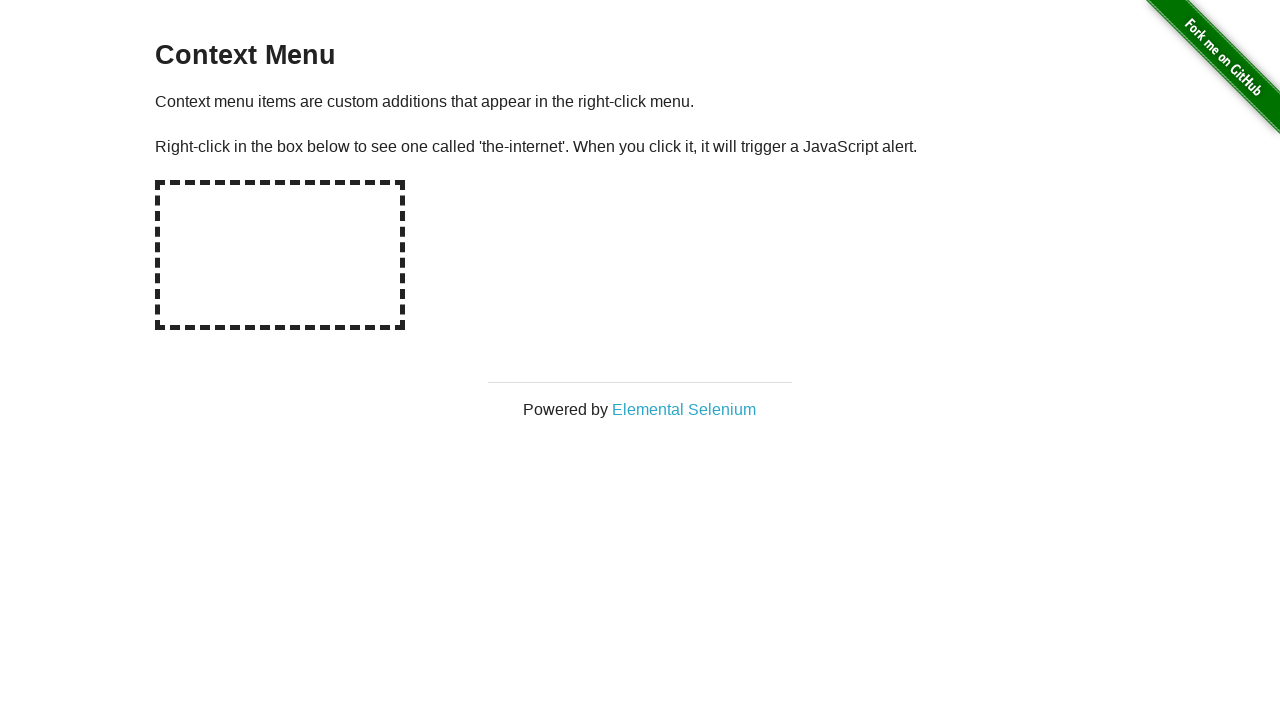

Right-clicked on the hot-spot area at (280, 255) on #hot-spot
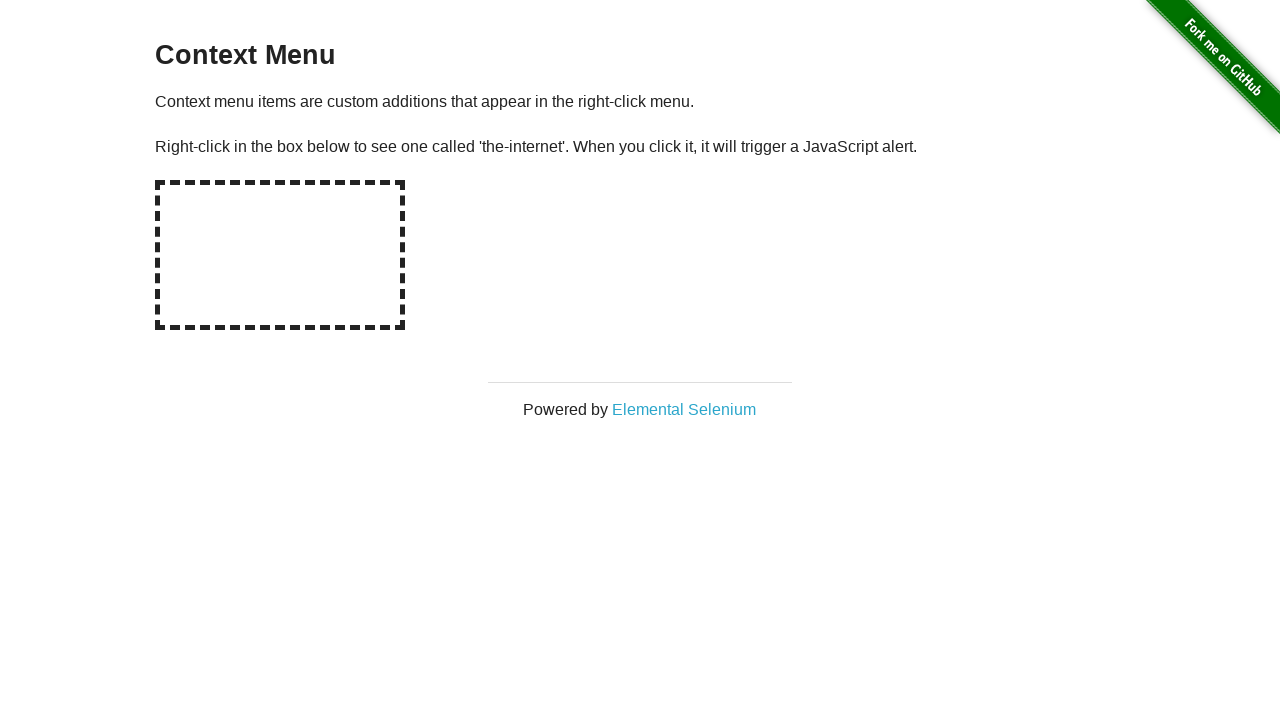

Set up alert dialog handler to accept dialogs
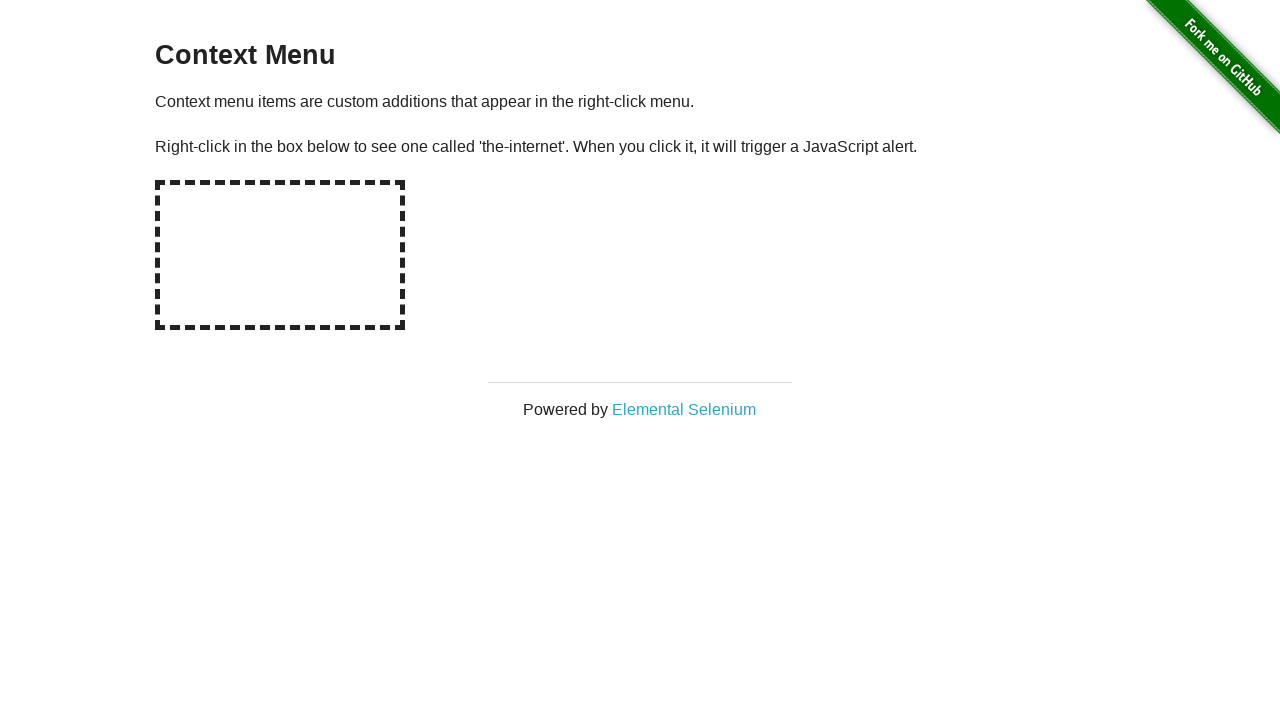

Clicked on Elemental Selenium link to open new tab at (684, 409) on xpath=//a[@target='_blank']
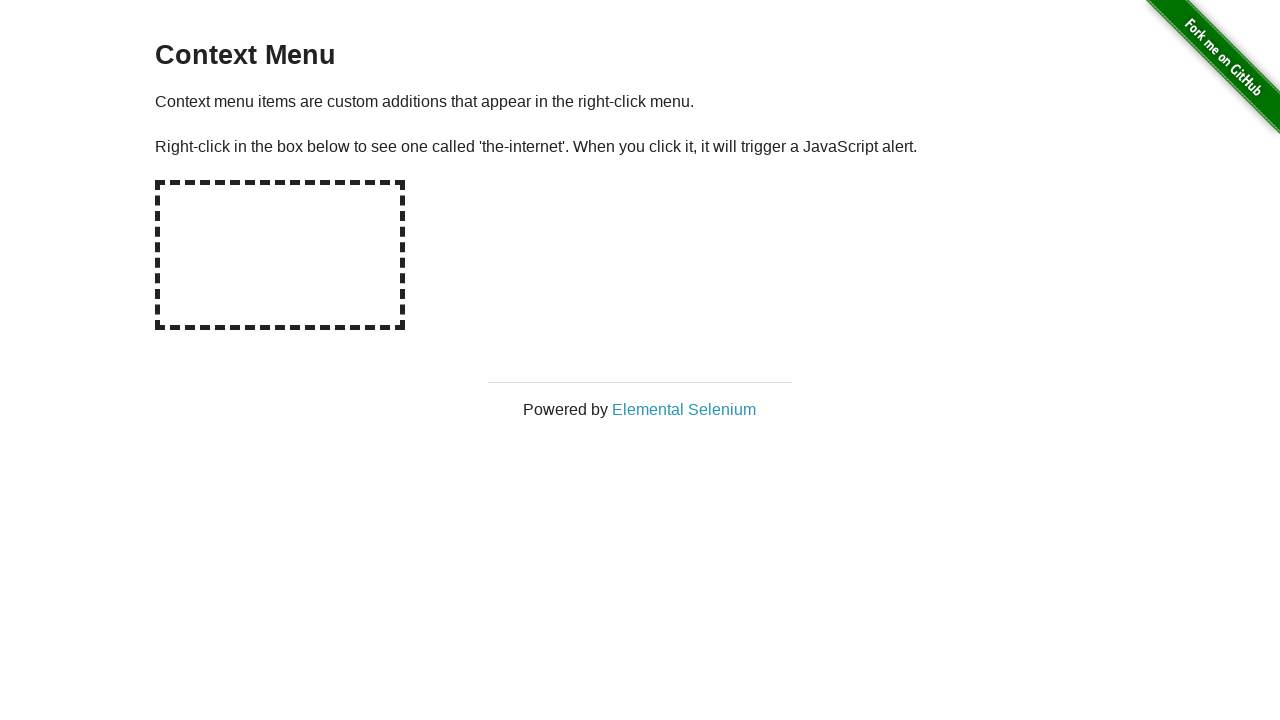

New page loaded successfully
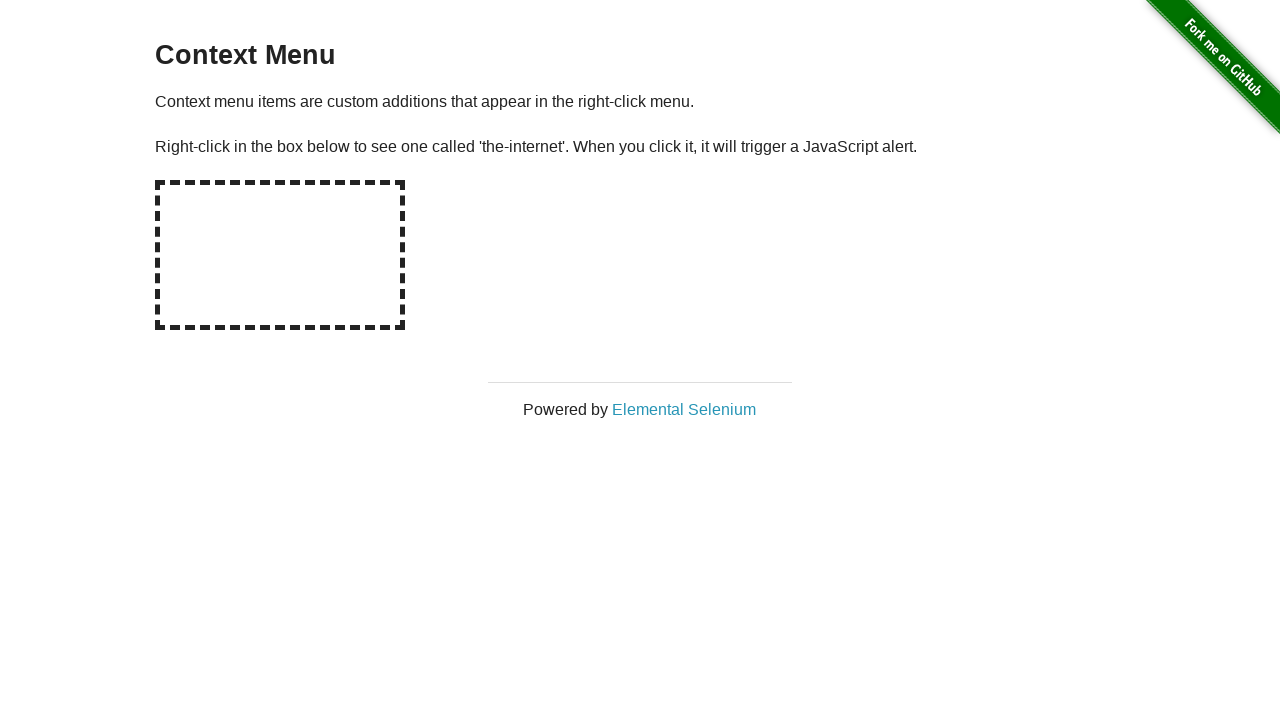

Located h1 element on new page
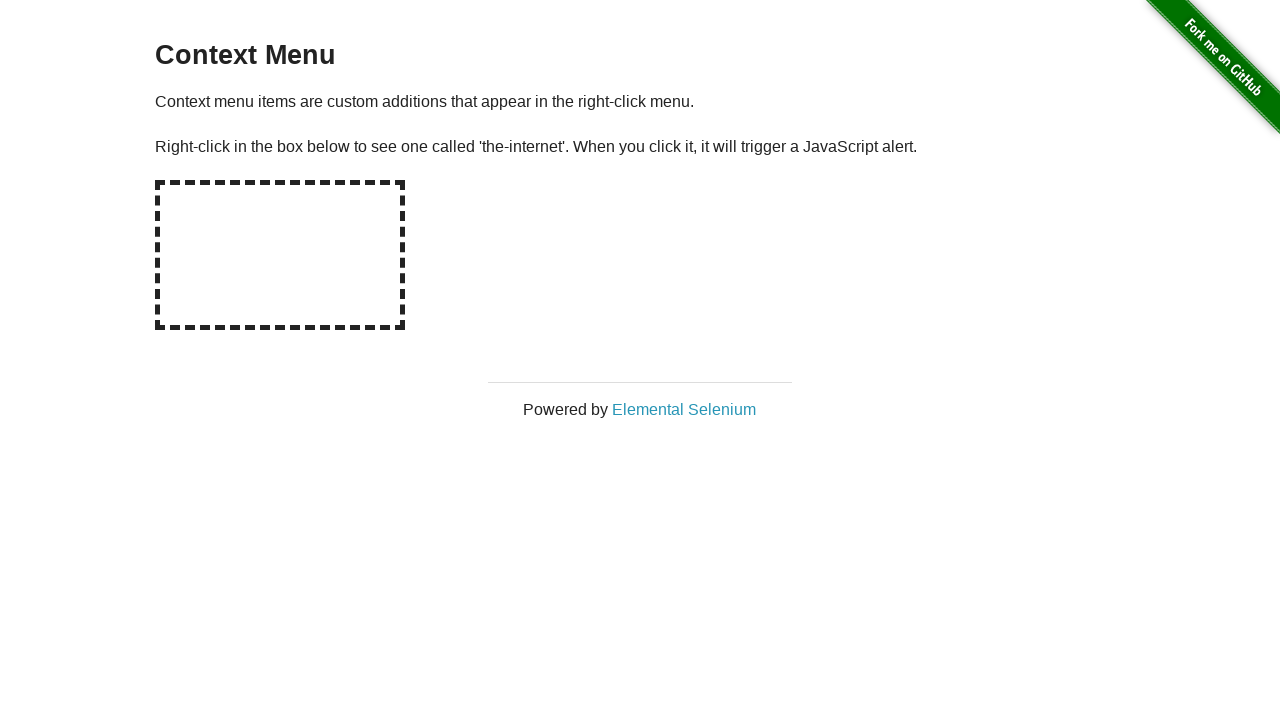

Verified h1 element contains 'Elemental Selenium'
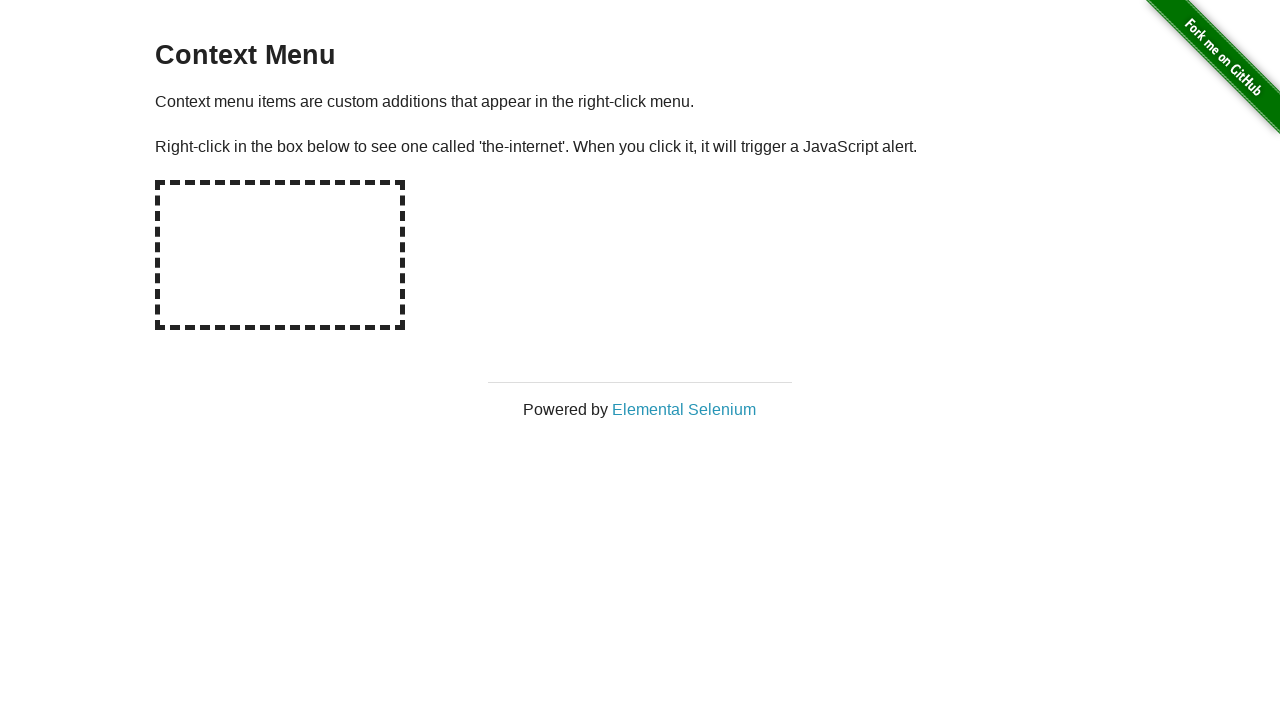

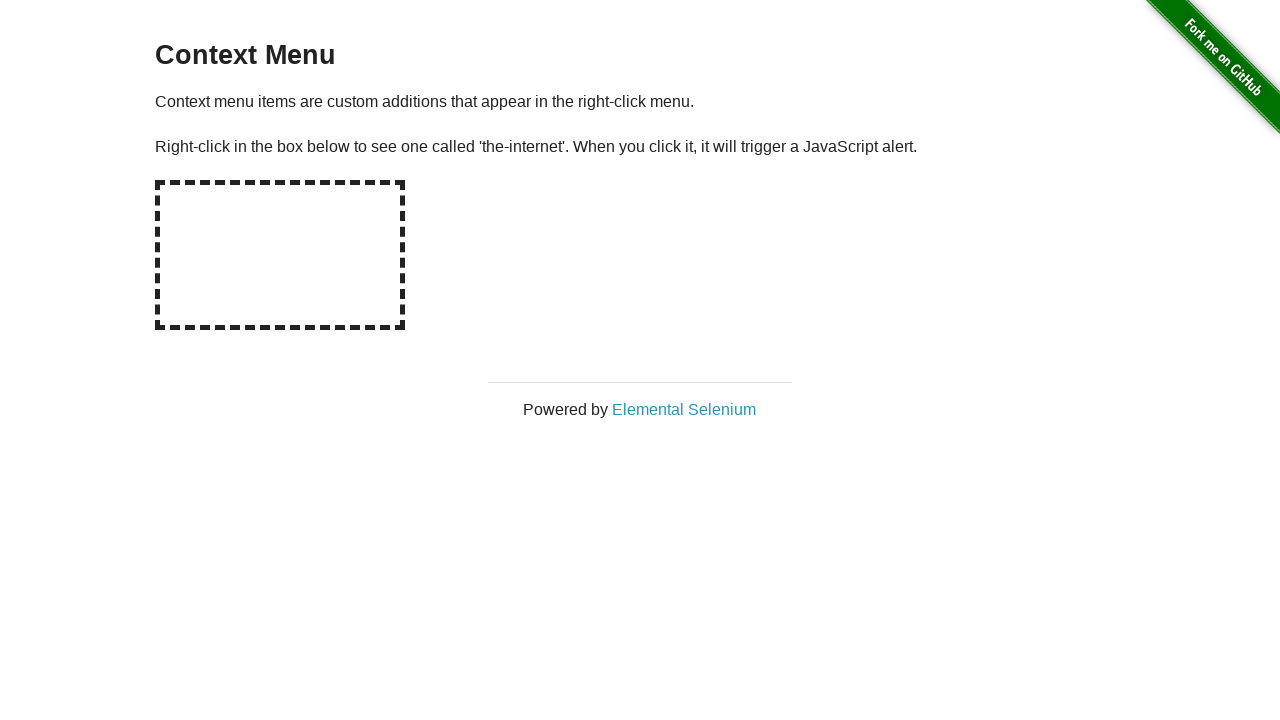